Tests window handling by opening multiple browser tabs through navigation menus and switching between them

Starting URL: https://demo.automationtesting.in/Frames.html

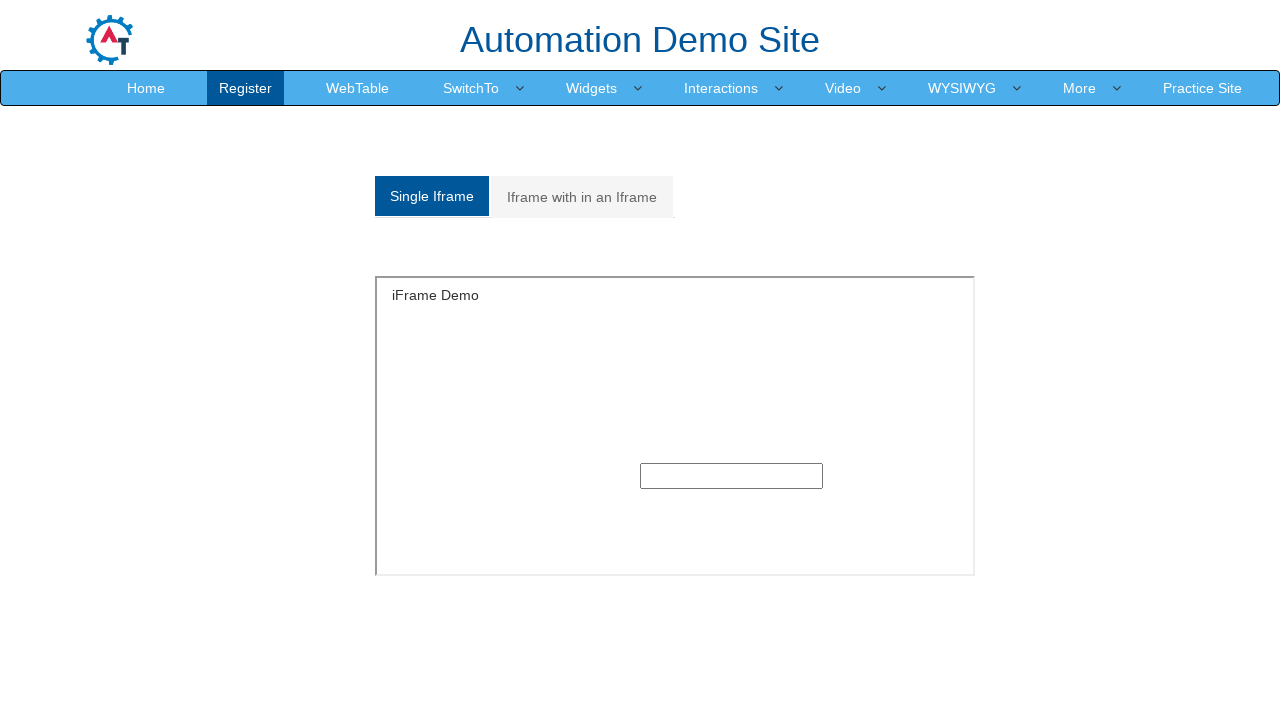

Hovered over SwitchTo menu at (471, 88) on xpath=//a[normalize-space()='SwitchTo']
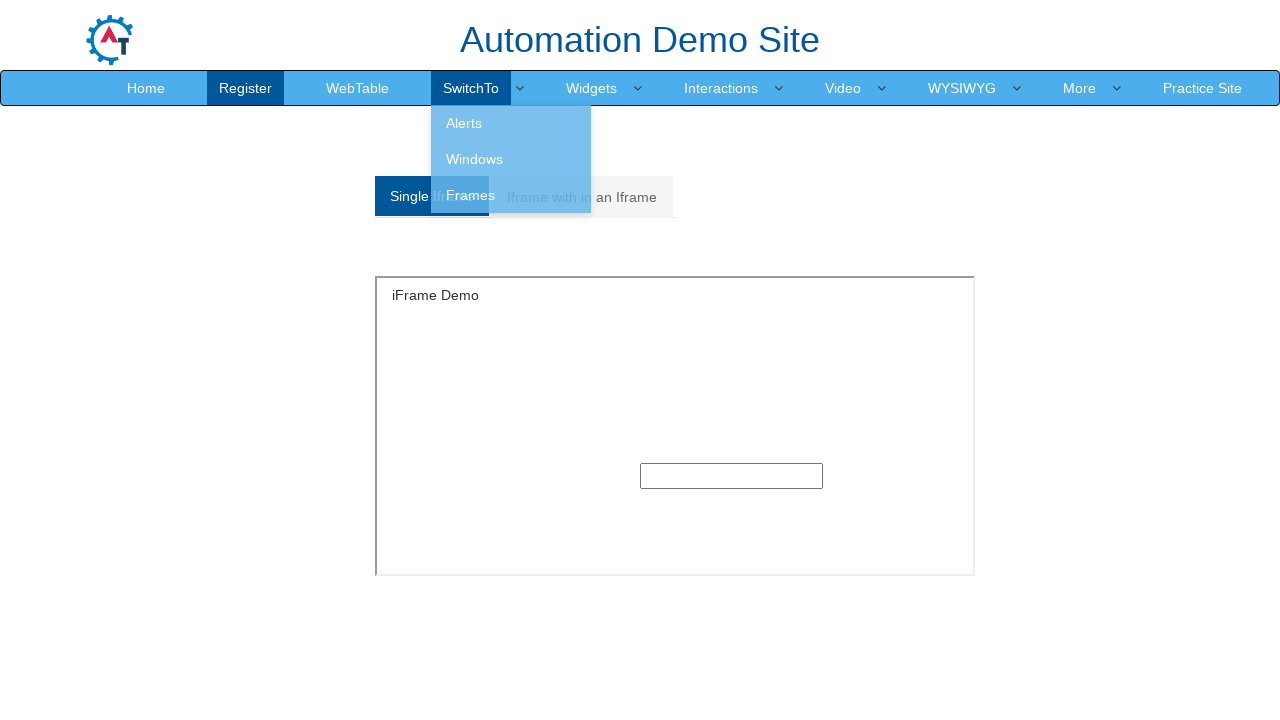

Opened Frames link in new tab using Ctrl+Click at (511, 195) on //a[normalize-space()='Frames']
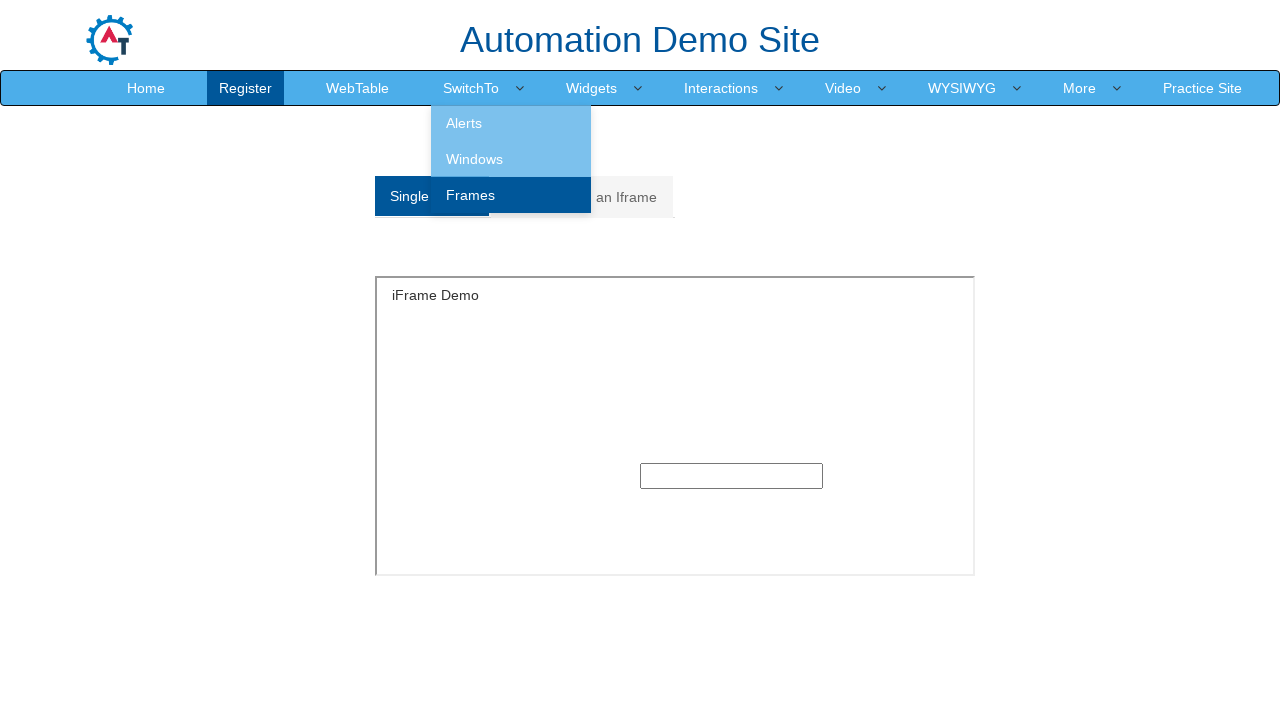

Retrieved all open browser pages/tabs
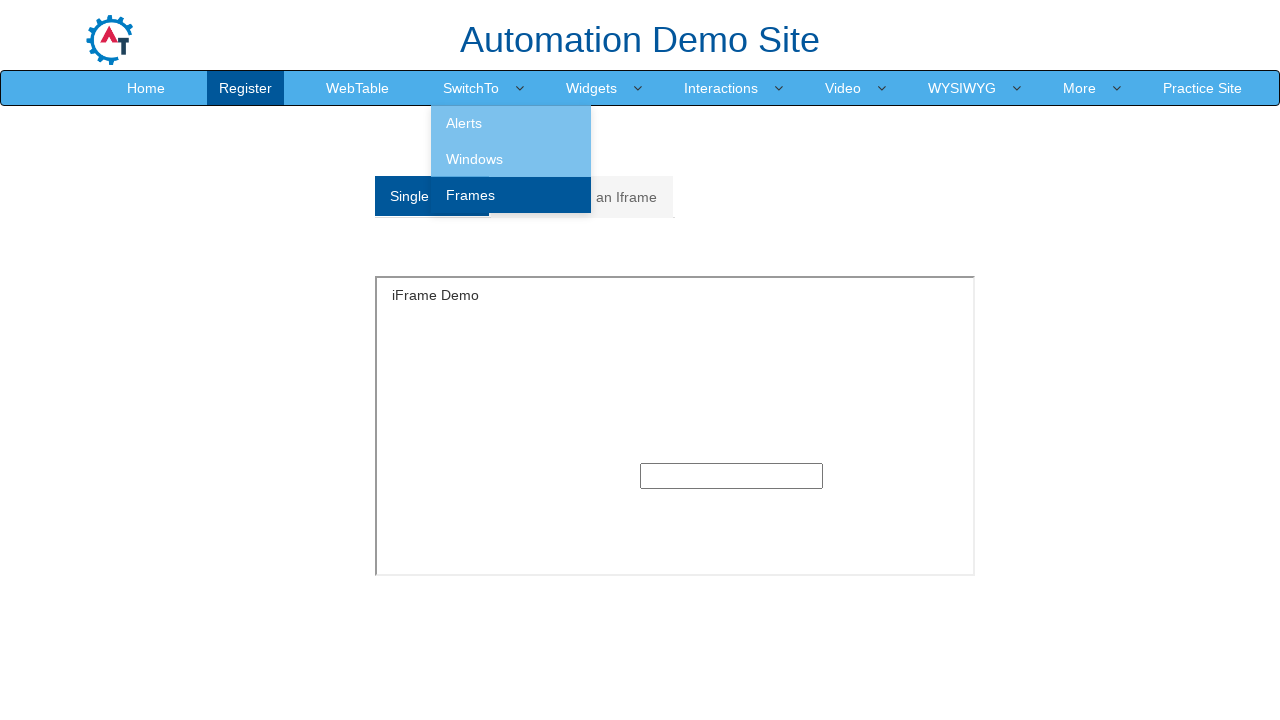

Switched to the newly opened second tab
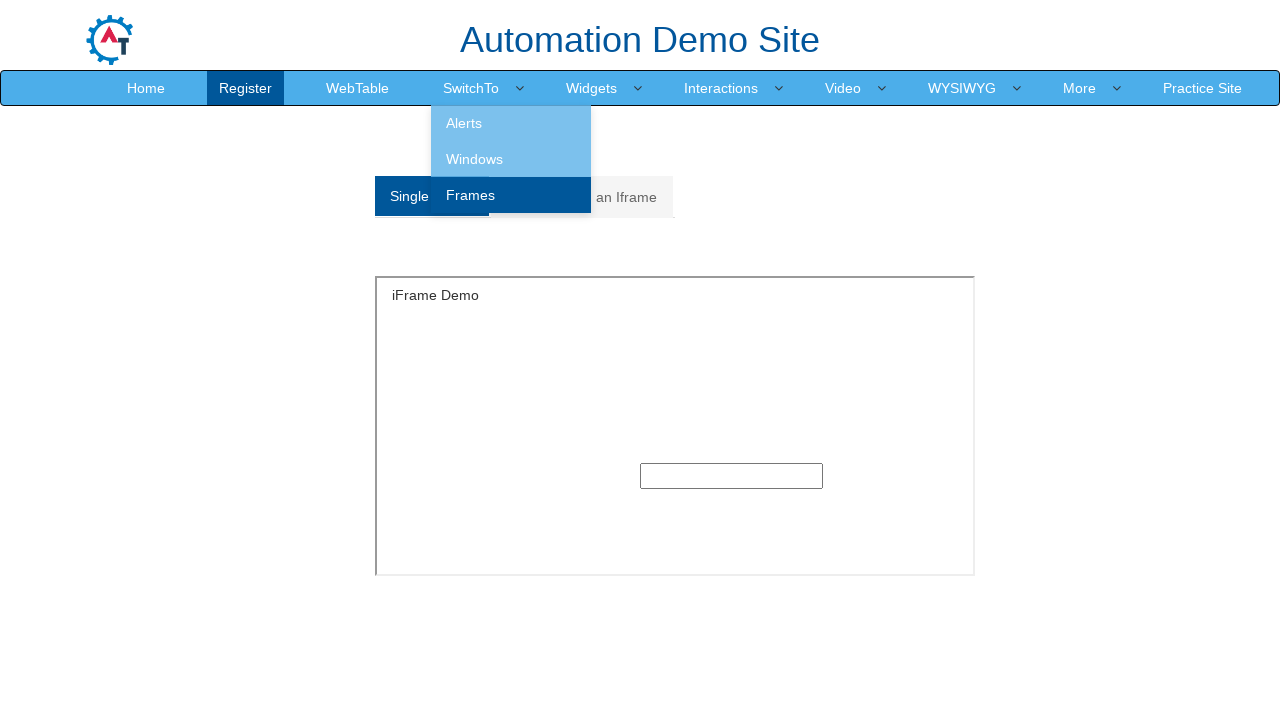

Waited for SwitchTo menu to be available in second tab
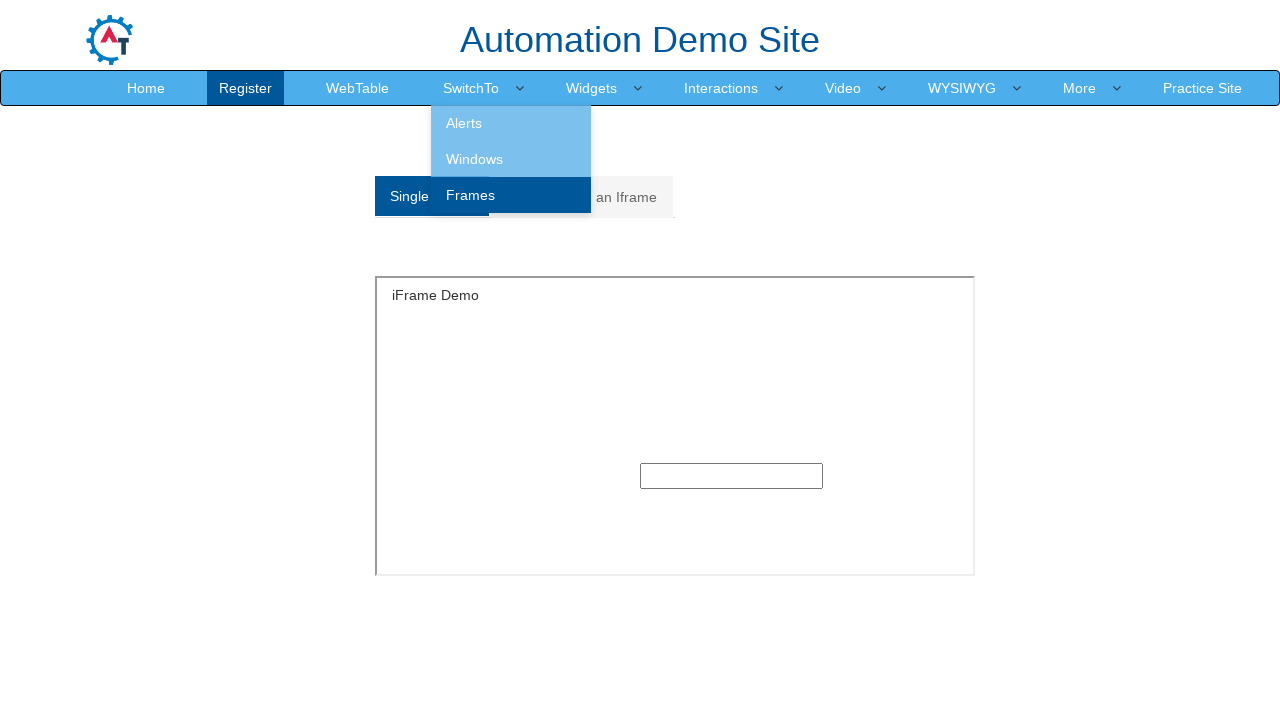

Hovered over SwitchTo menu in second tab at (471, 88) on xpath=//a[normalize-space()='SwitchTo']
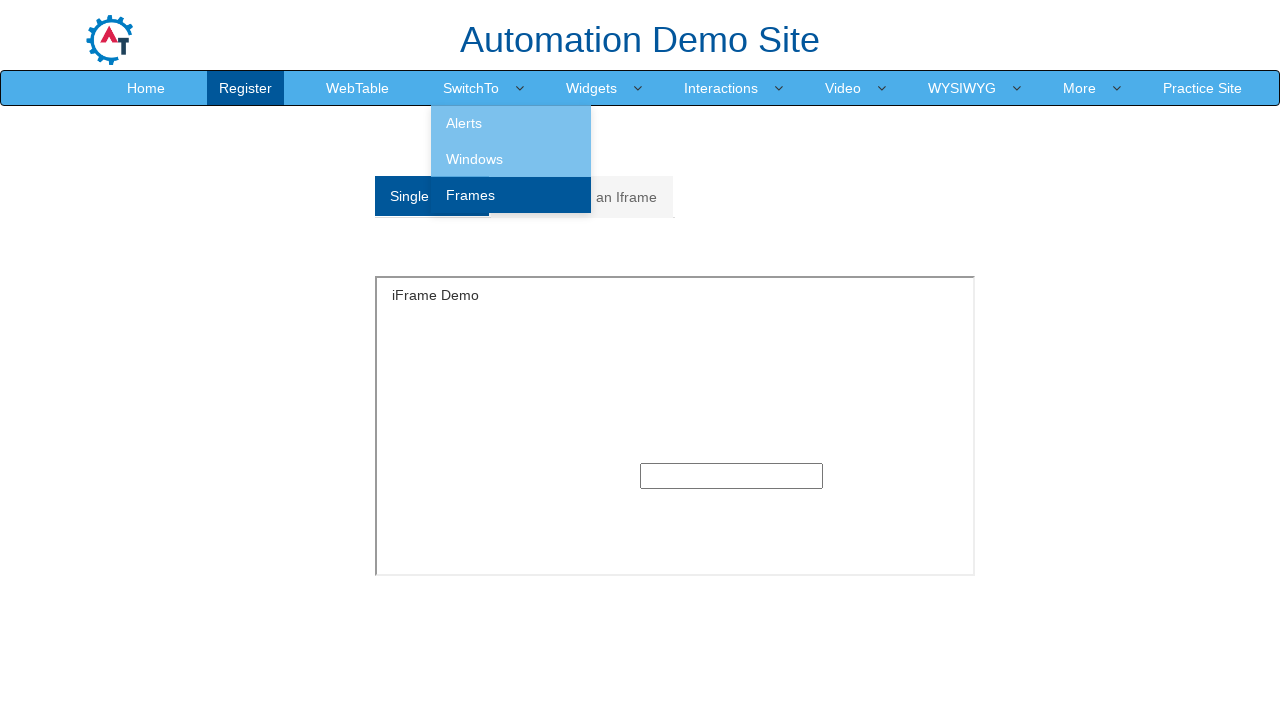

Opened Windows link in new tab using Ctrl+Click at (511, 159) on //a[normalize-space()='Windows']
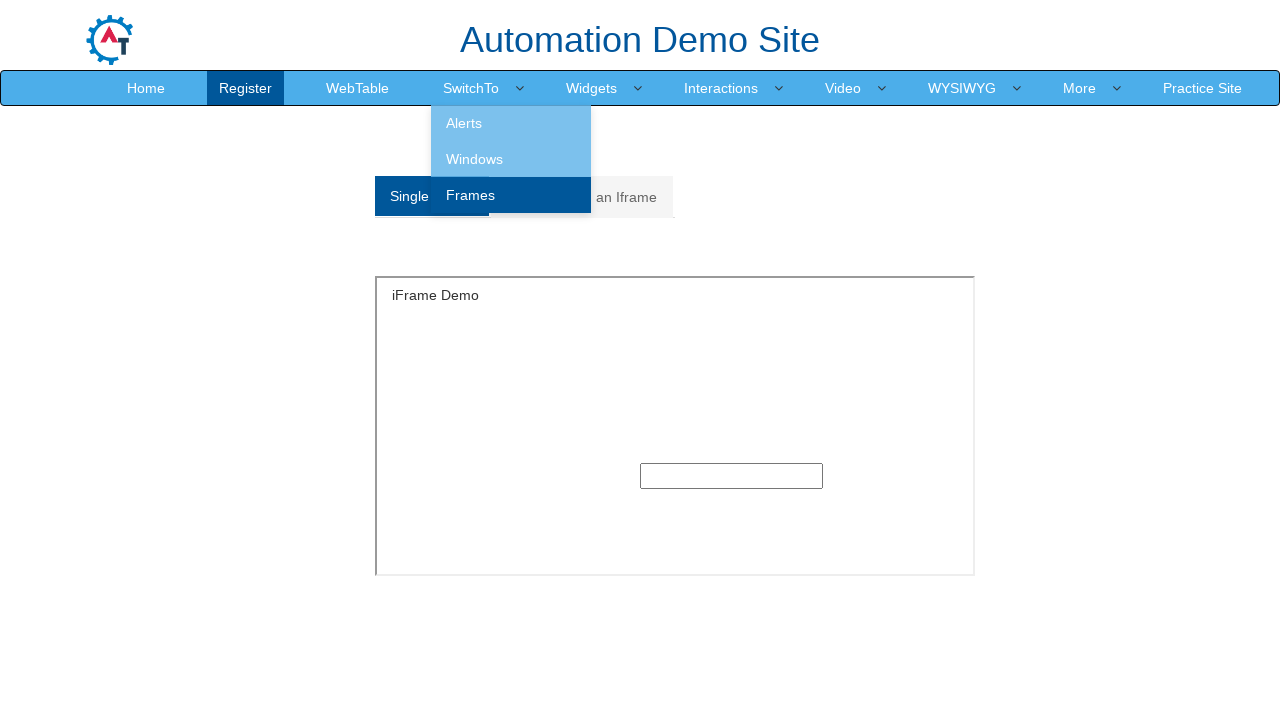

Retrieved all open browser pages/tabs again
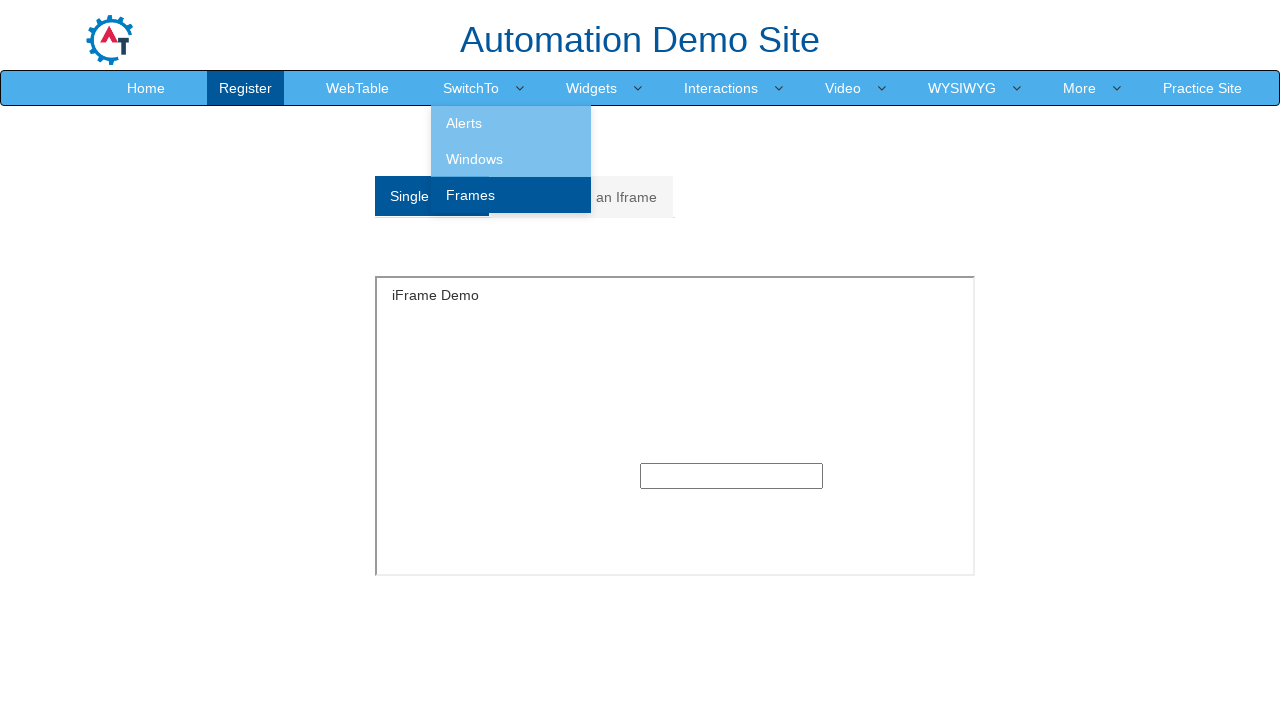

Switched to the newly opened third tab
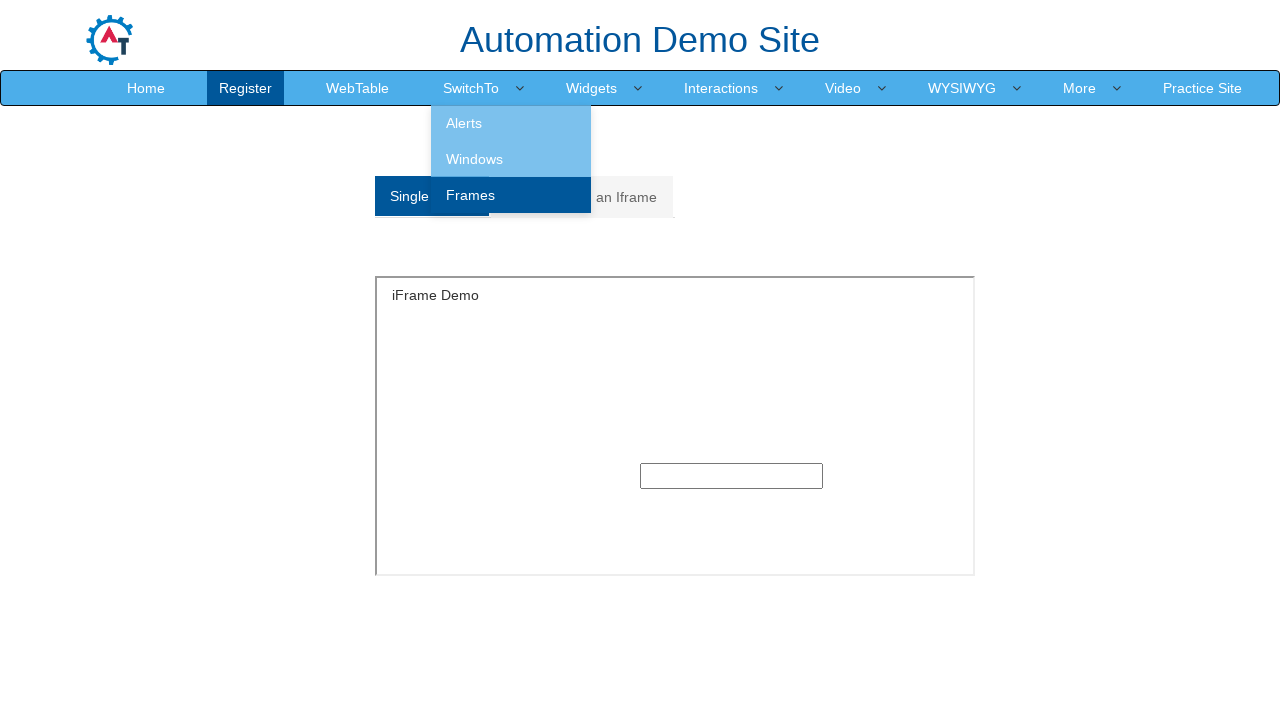

Waited for third tab to complete DOM content loading
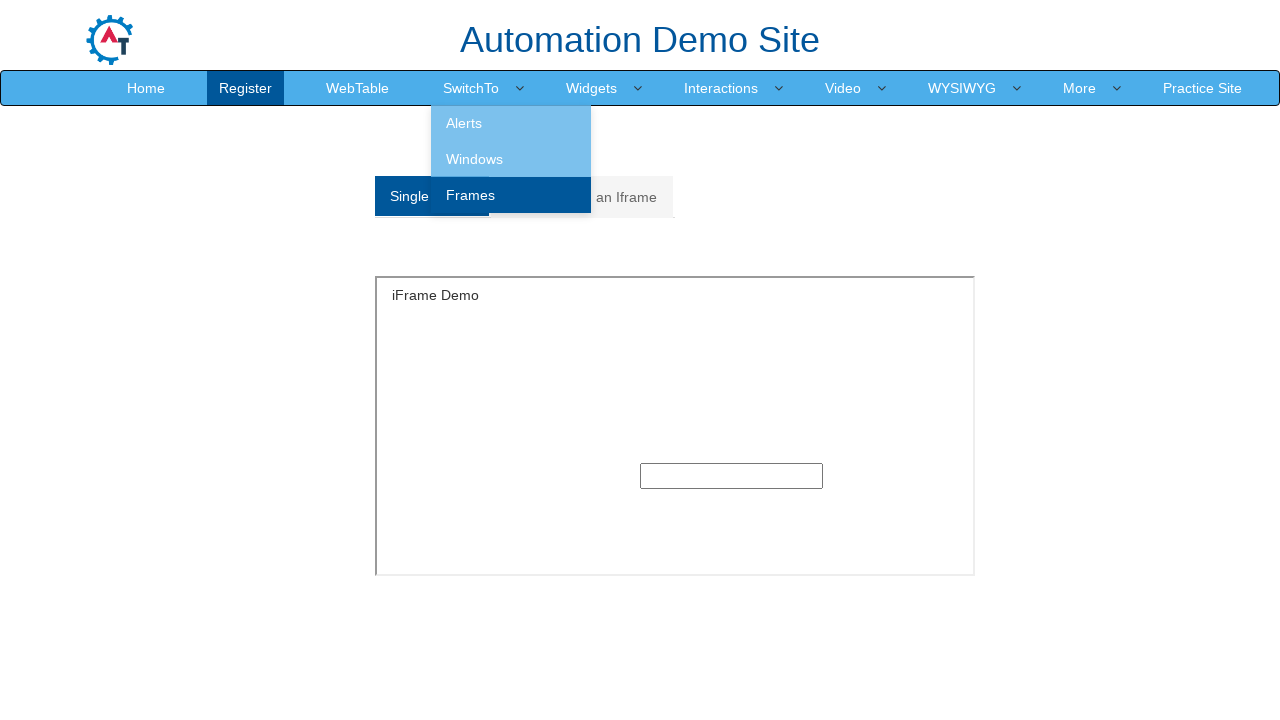

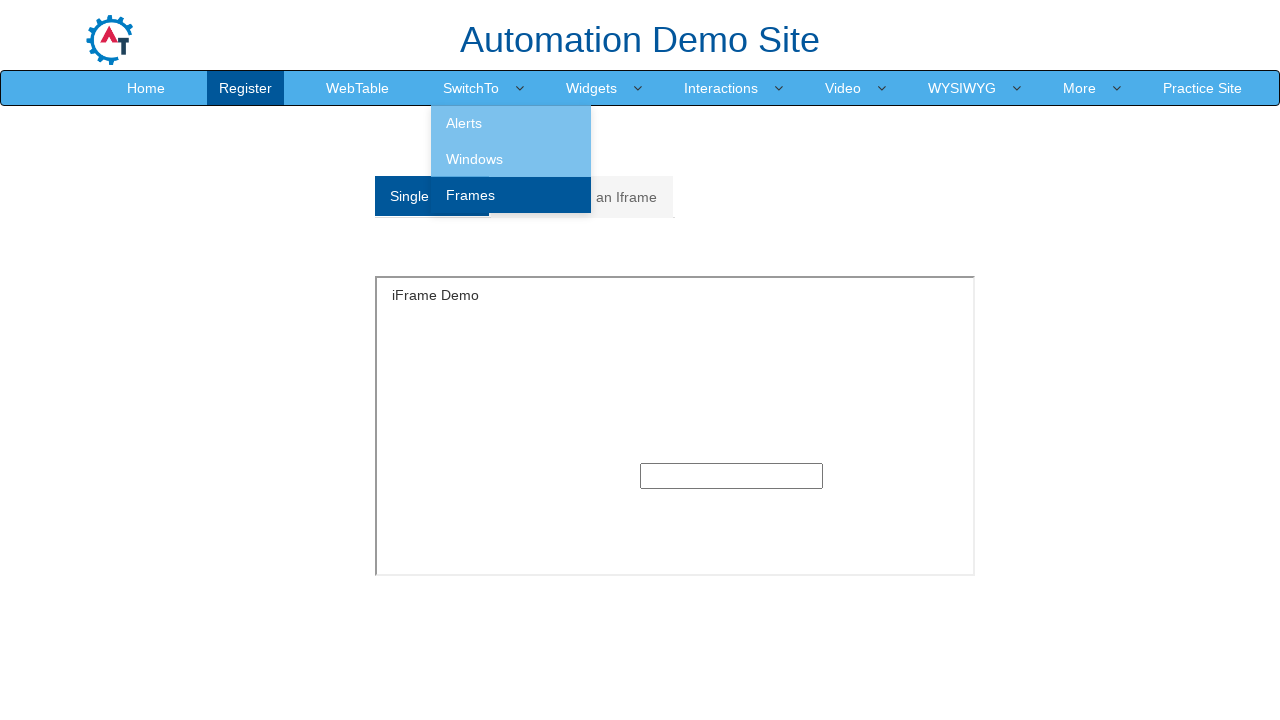